Tests radio button functionality by selecting the 'Yes' radio button option

Starting URL: https://demoqa.com/radio-button

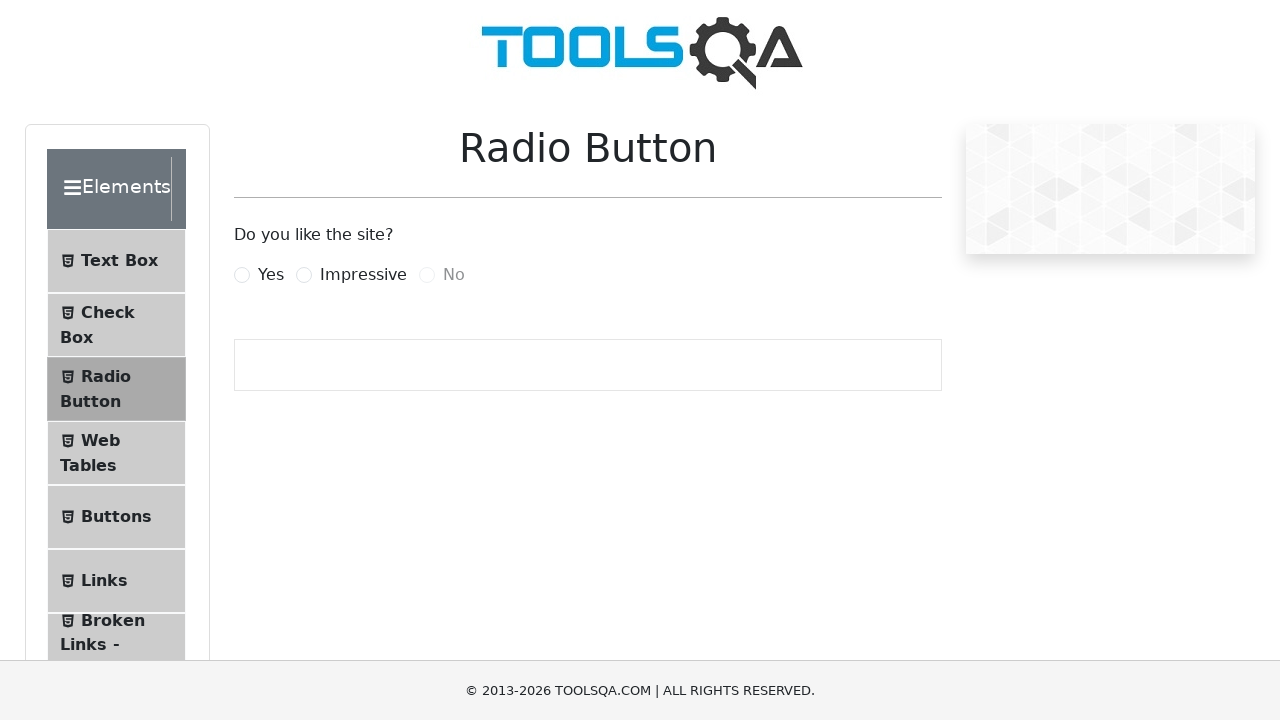

Navigated to radio button test page
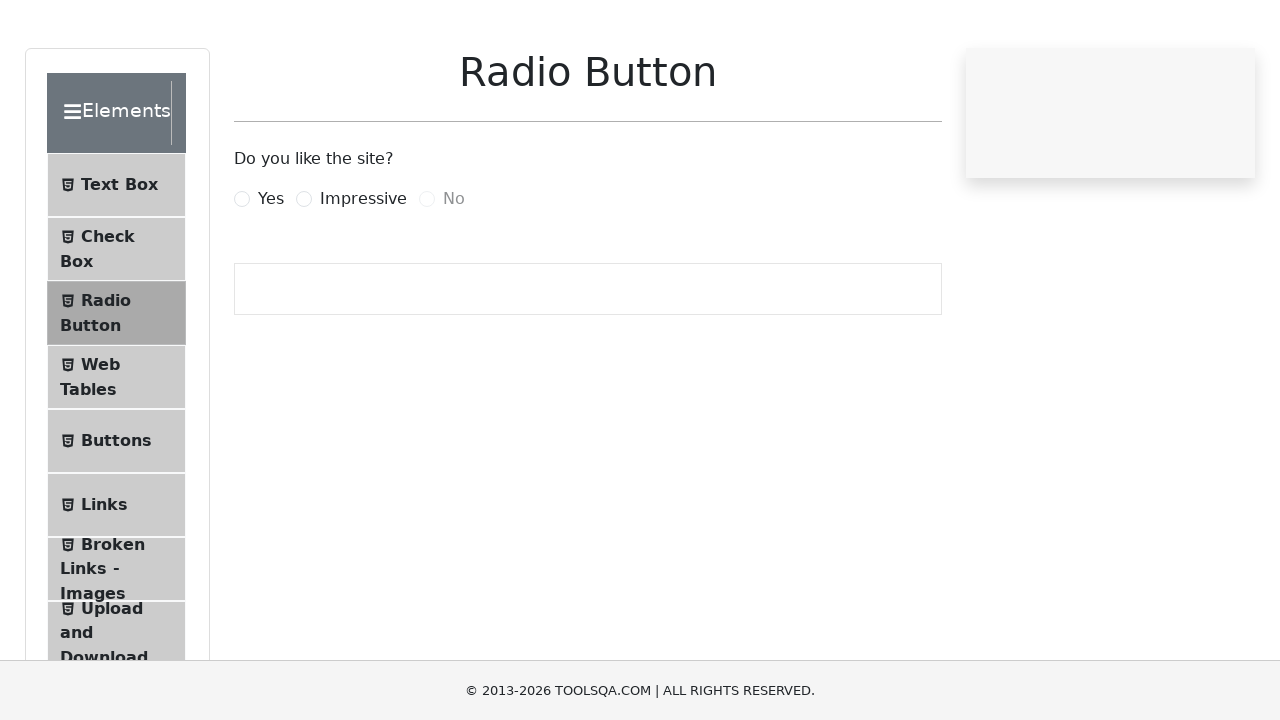

Clicked the 'Yes' radio button option
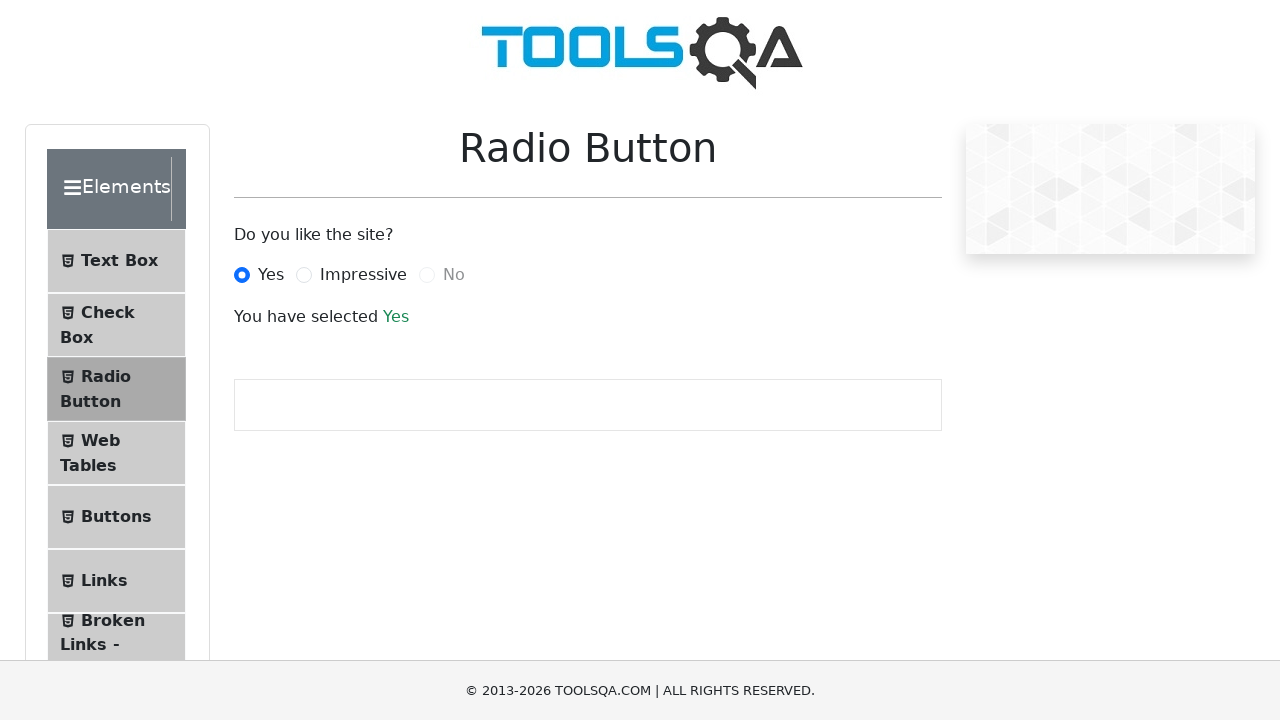

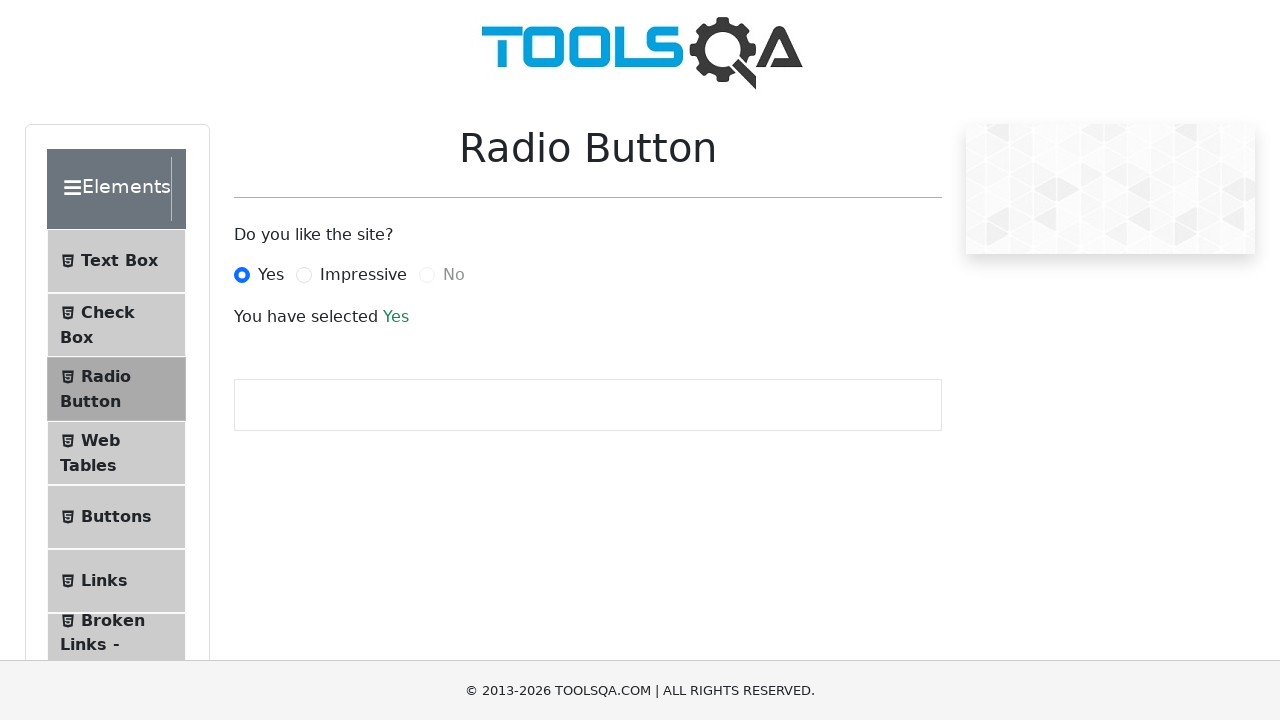